Navigates to Hepsiburada men's shorts category page and scrolls down multiple times to load more products

Starting URL: https://www.hepsiburada.com/erkek-sortlar-c-60000754

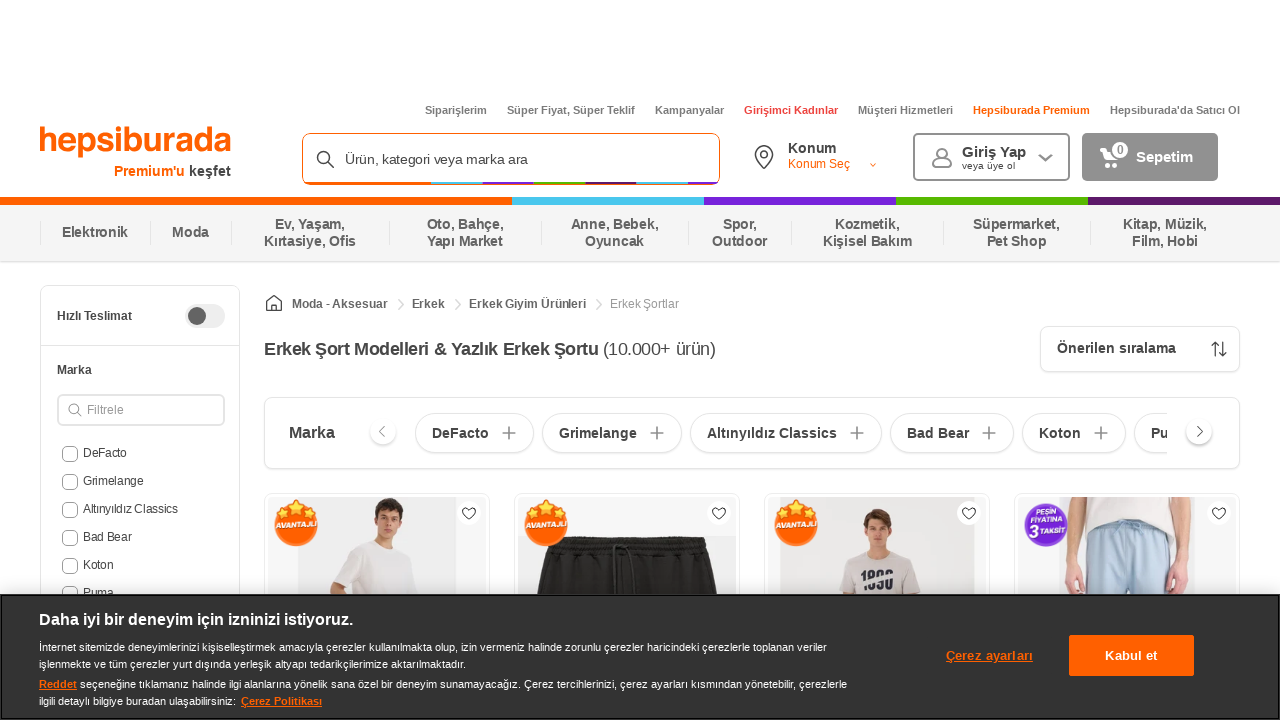

Scrolled down to load more products (scroll 1 of 3)
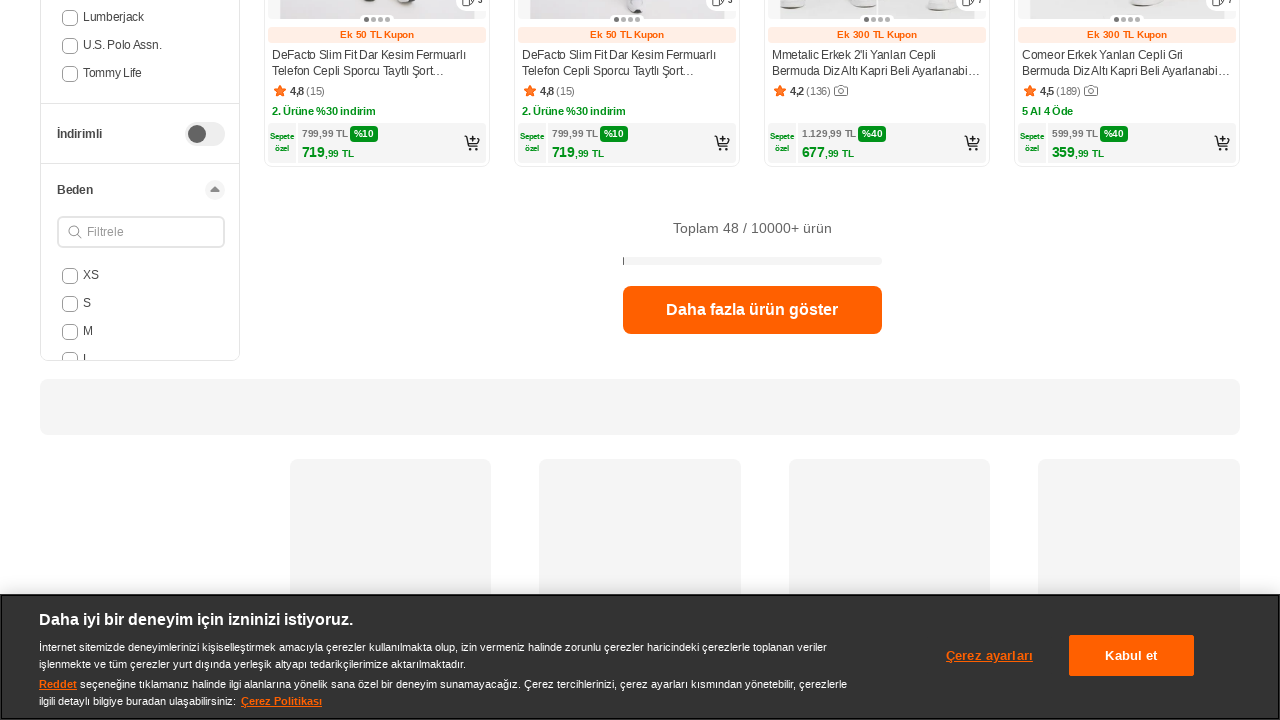

Waited 3 seconds for products to load after scroll 1
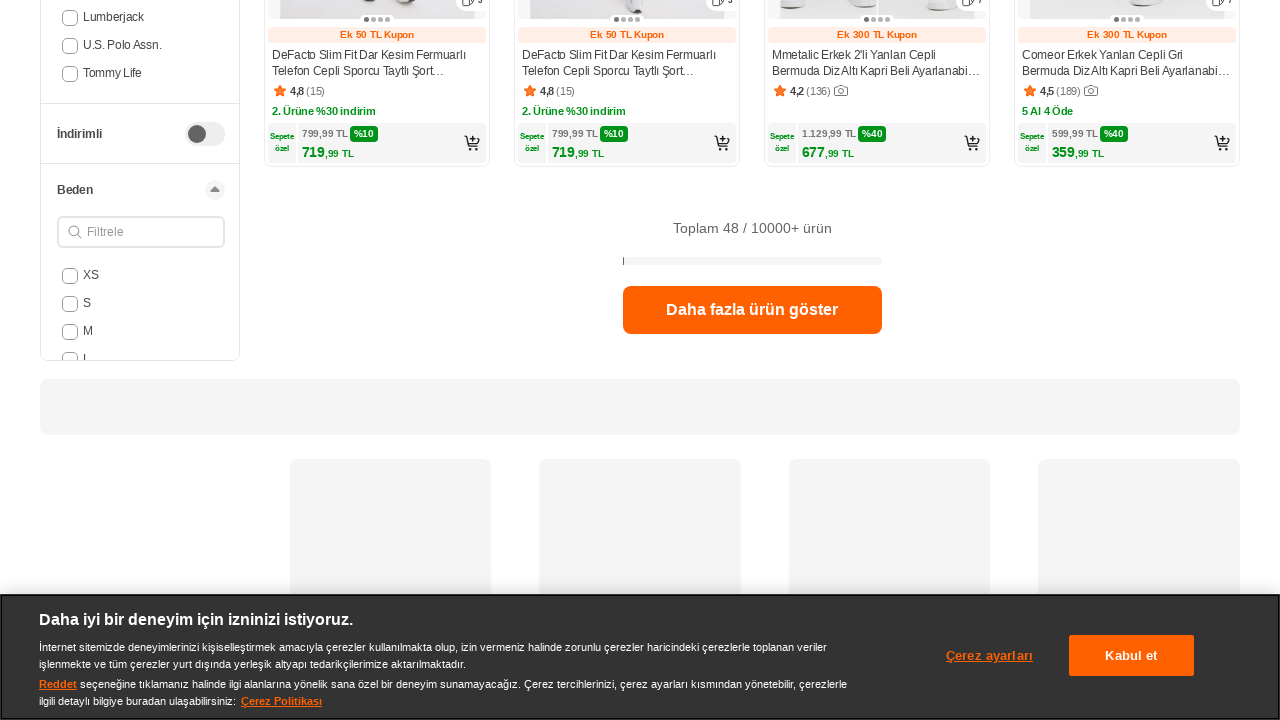

Scrolled down to load more products (scroll 2 of 3)
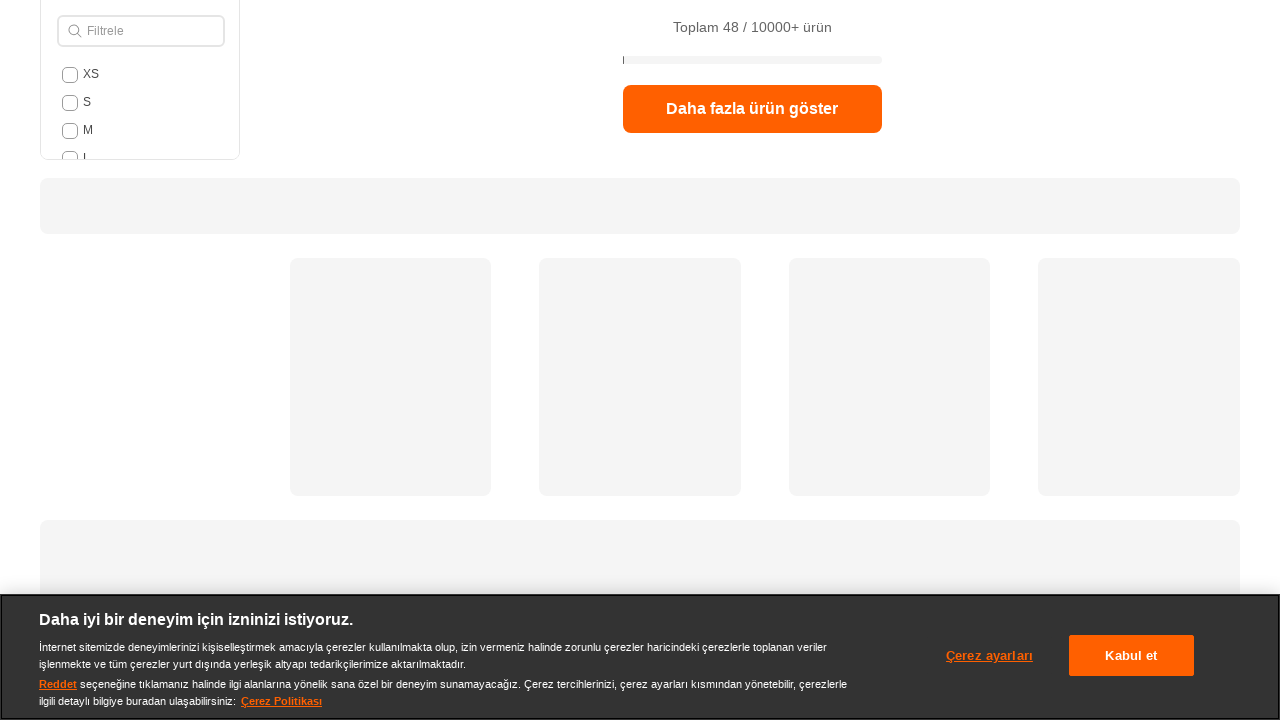

Waited 3 seconds for products to load after scroll 2
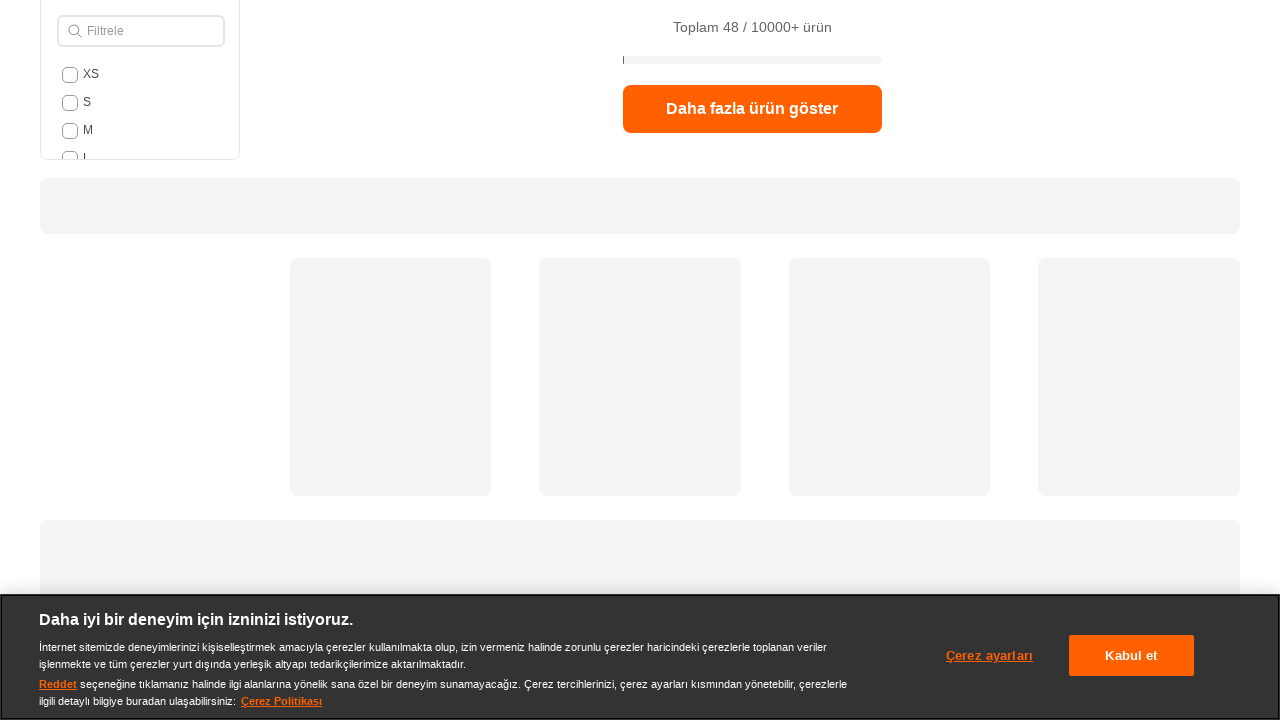

Scrolled down to load more products (scroll 3 of 3)
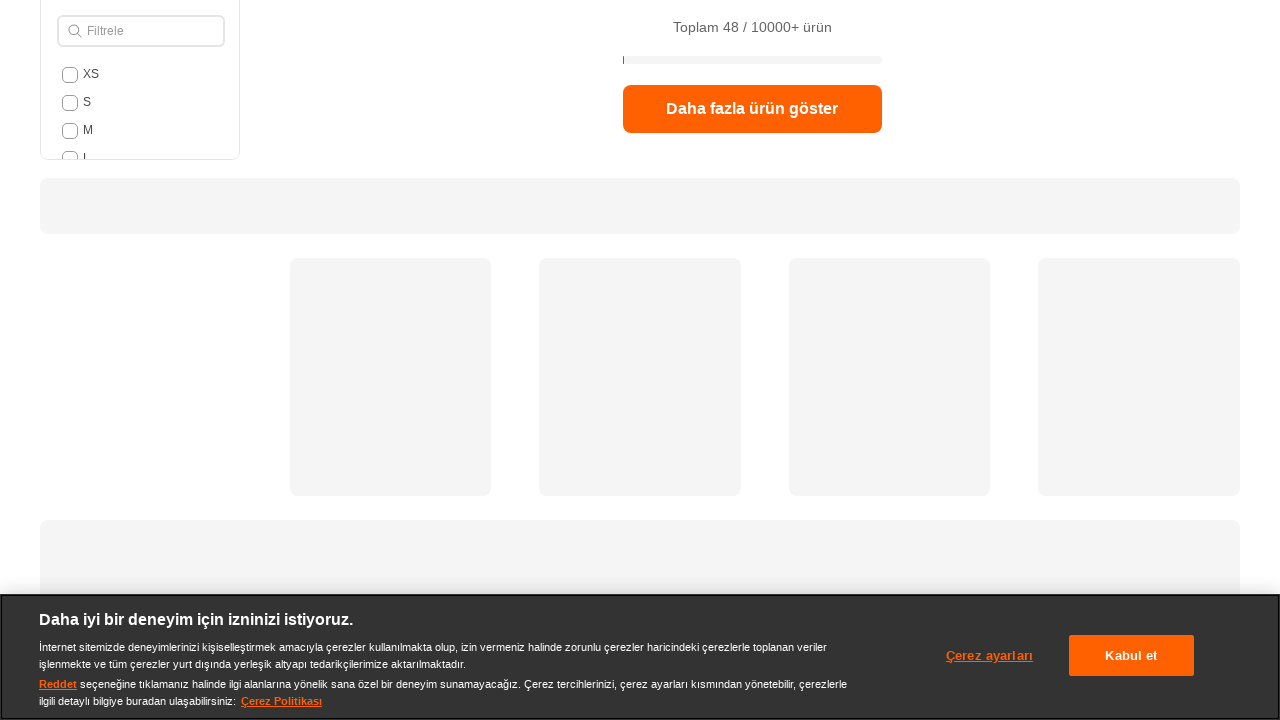

Waited 3 seconds for products to load after scroll 3
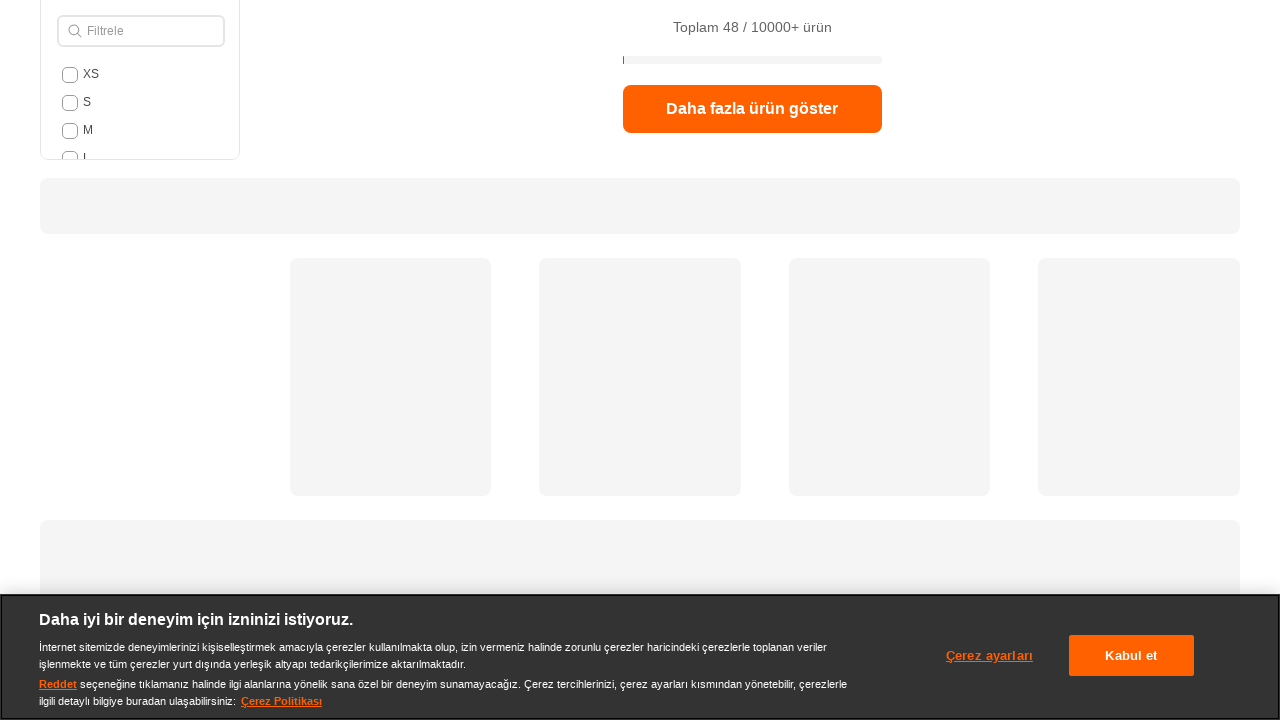

Product card links are now visible on the page
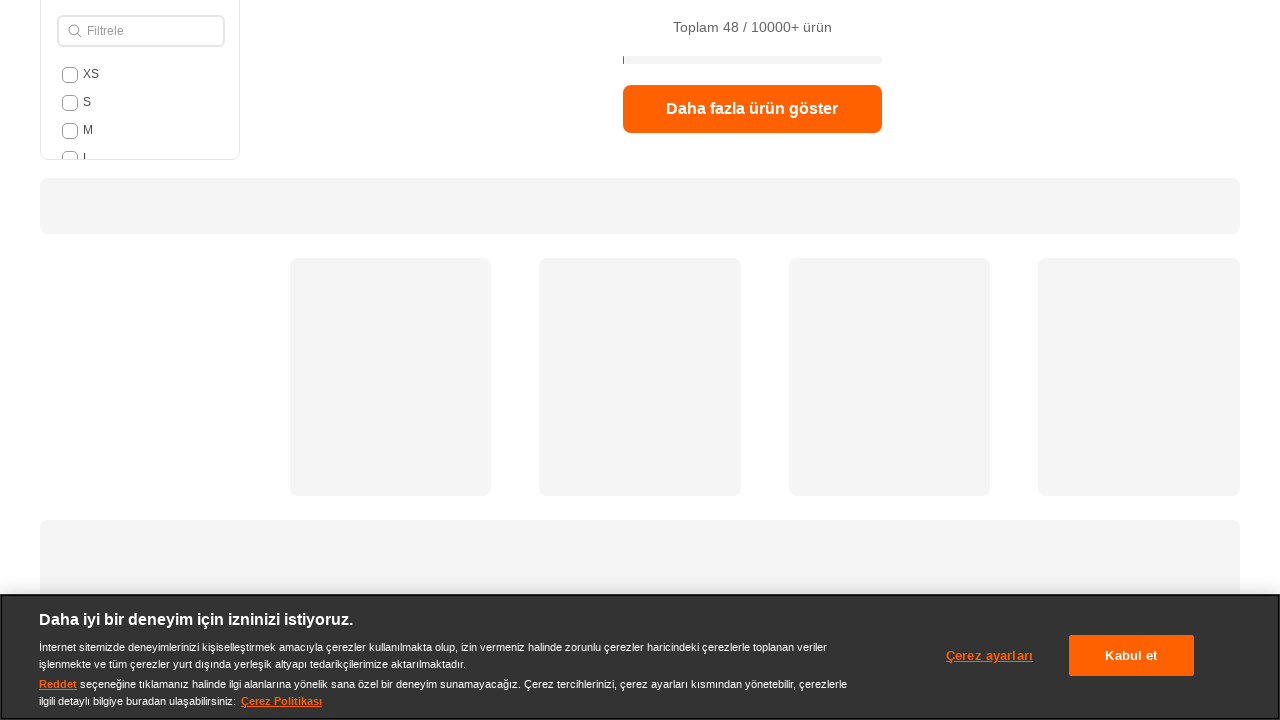

Price elements are now loaded and visible
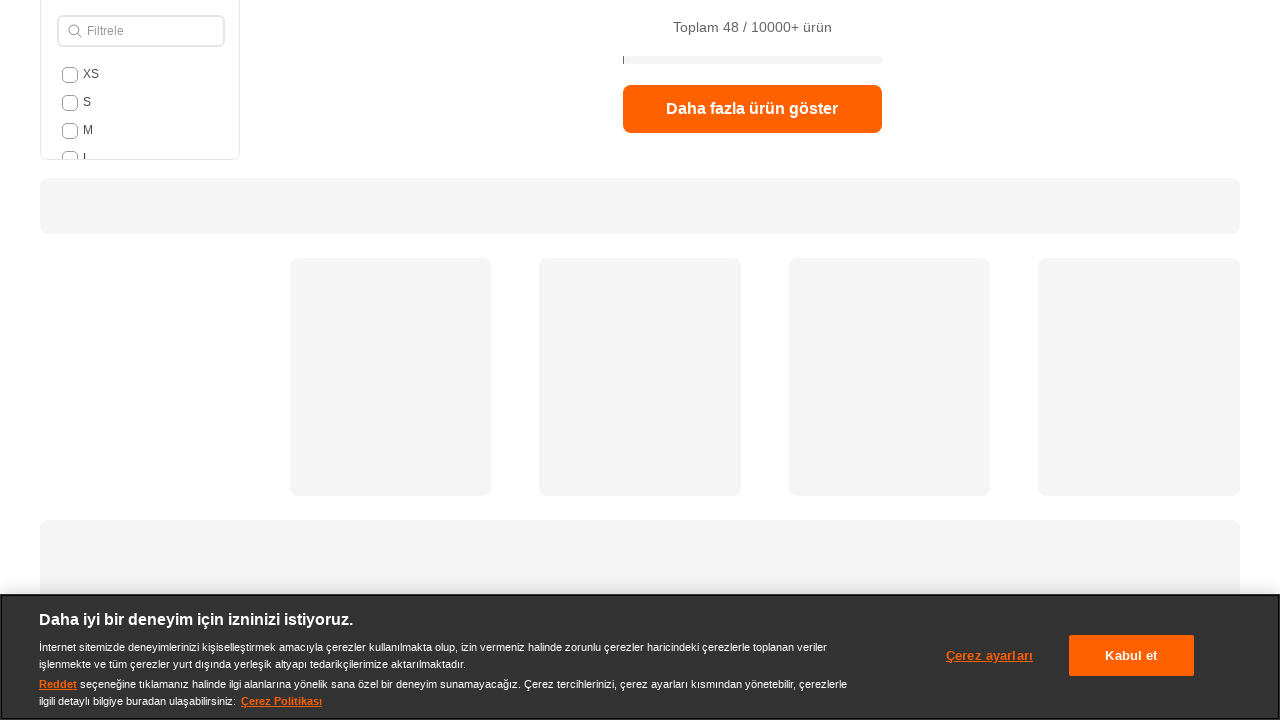

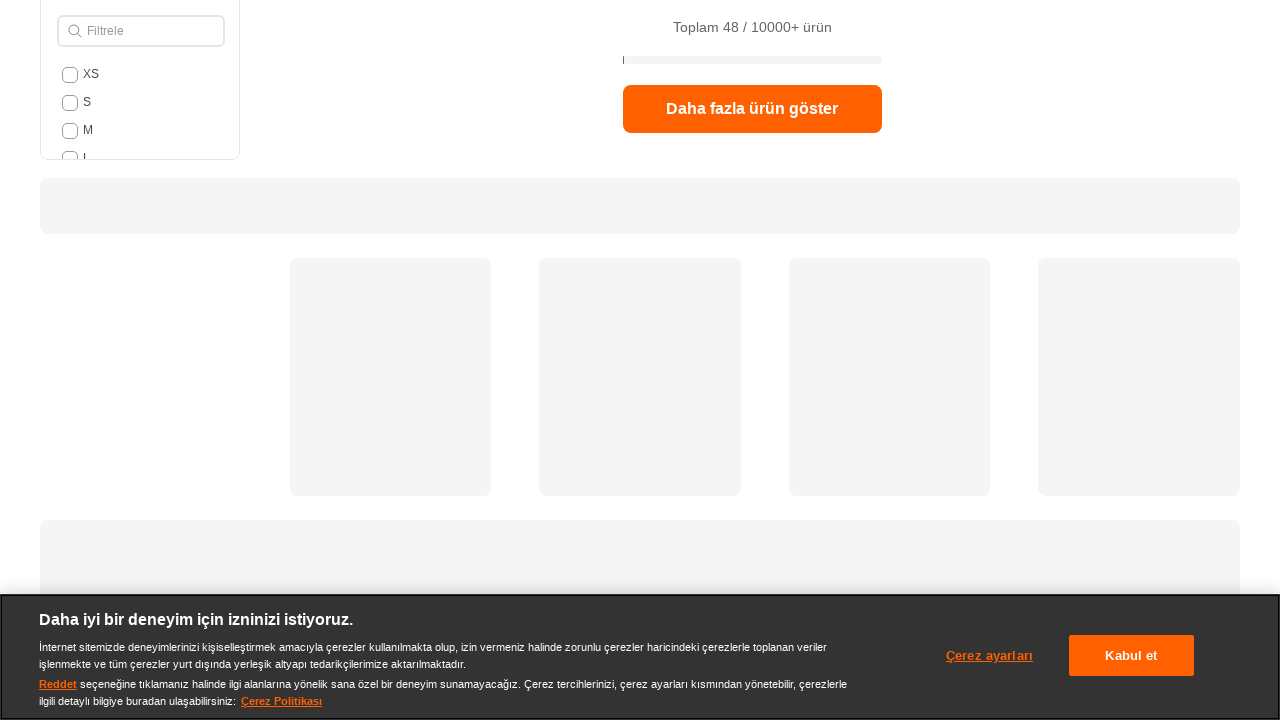